Tests the date picker functionality on Selenium's web form demo page

Starting URL: https://www.selenium.dev/selenium/web/web-form.html

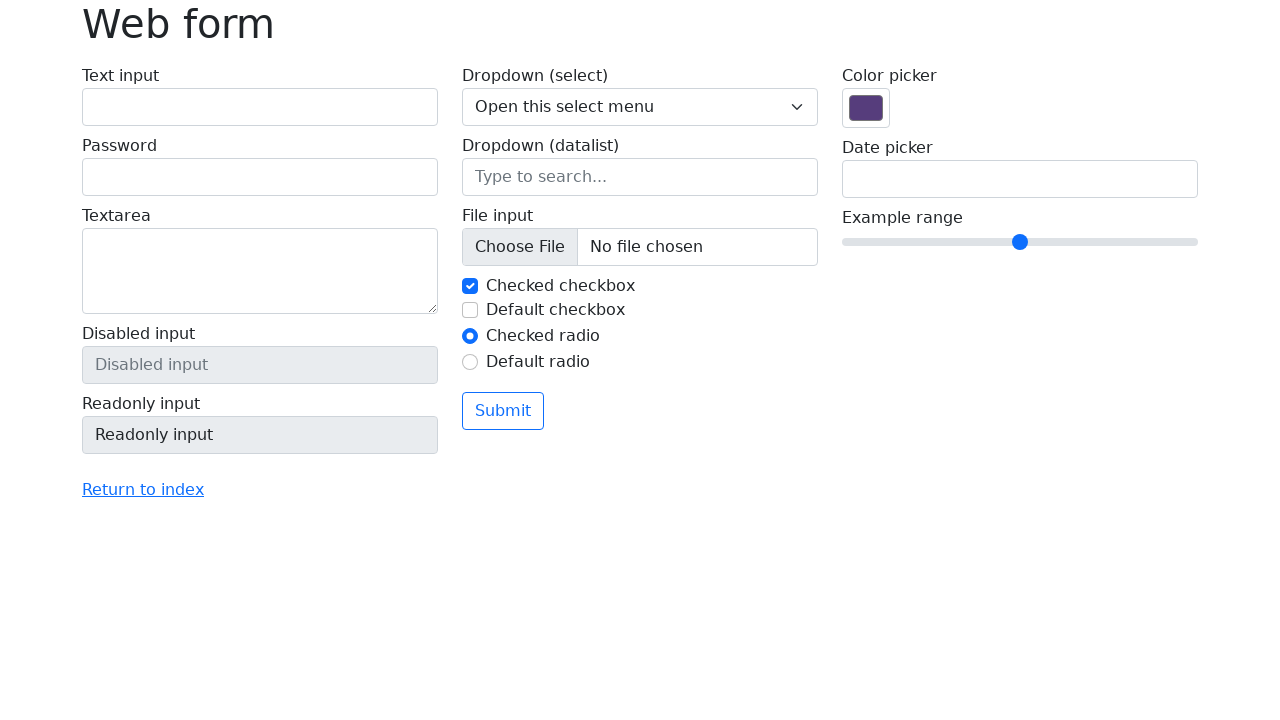

Clicked on date input field to open date picker at (1020, 179) on input[name='my-date']
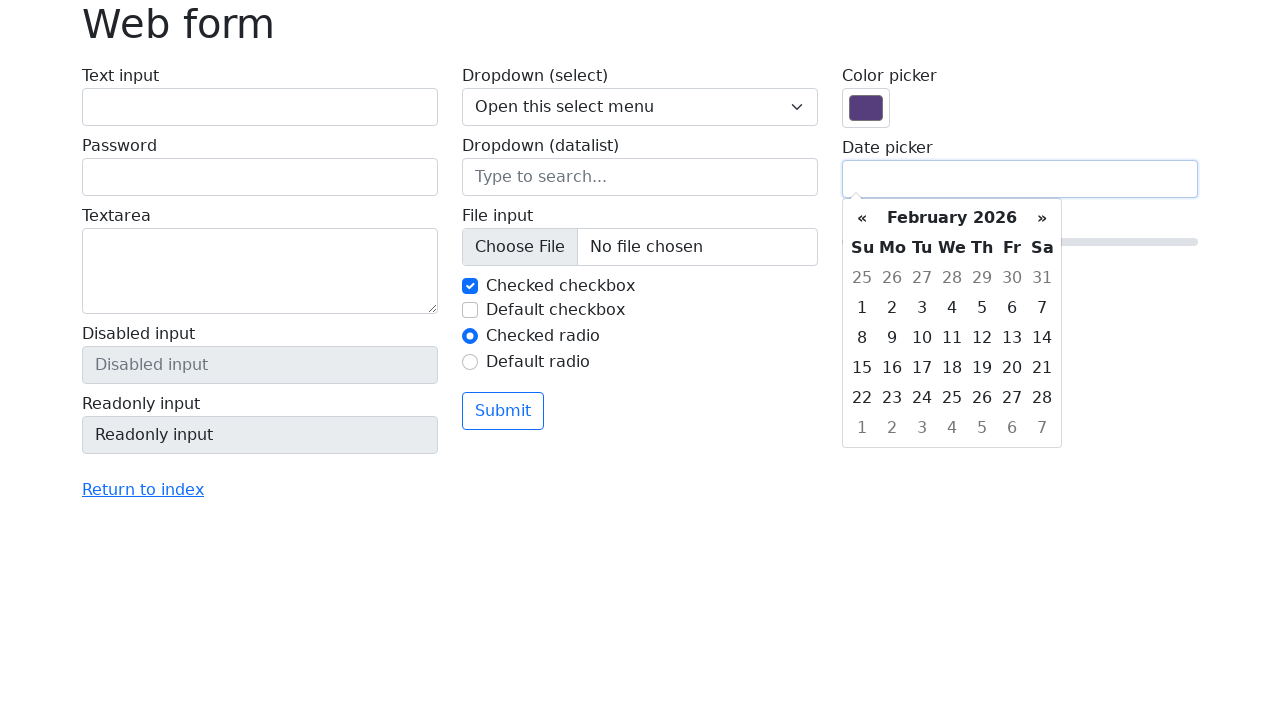

Date picker calendar appeared
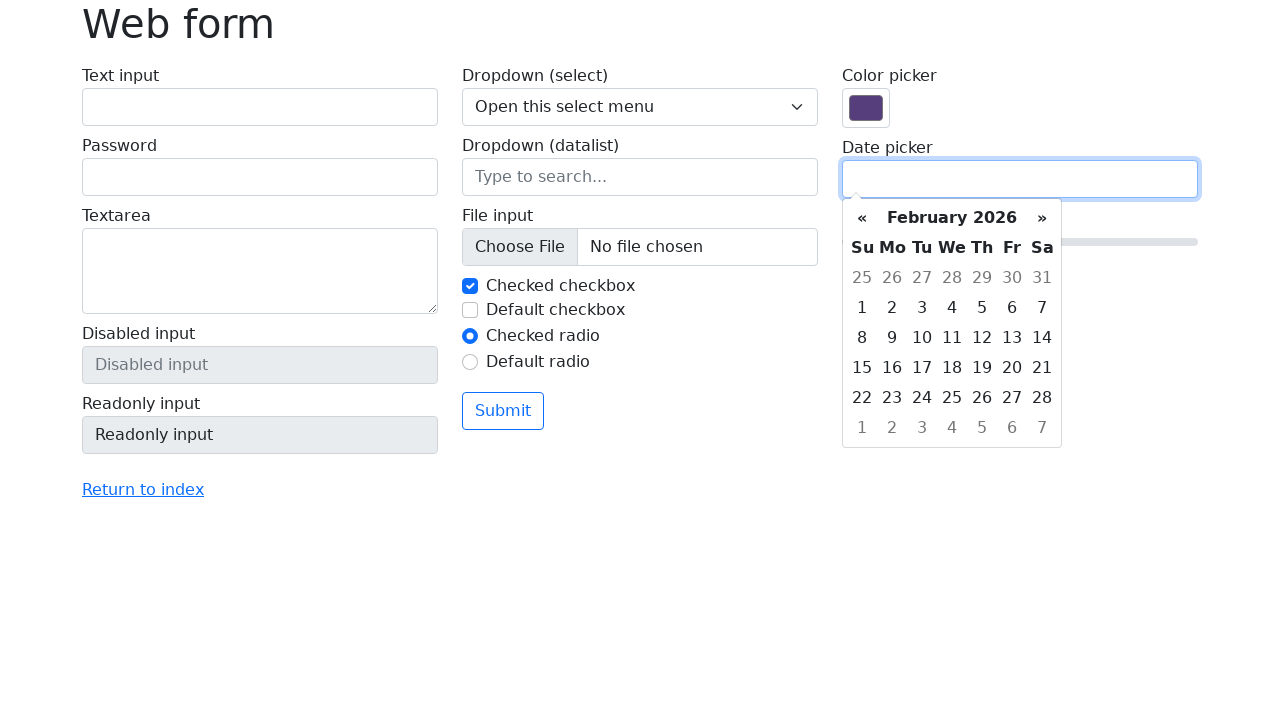

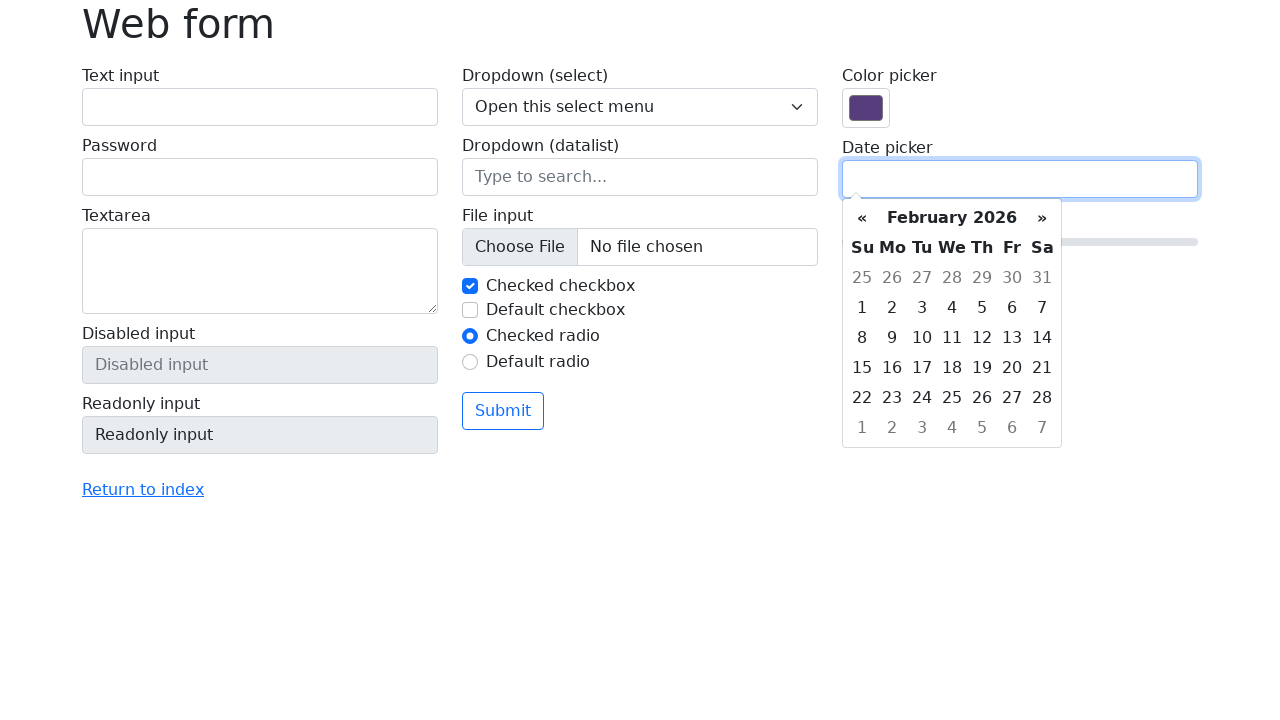